Clicks on Watches in the header navigation

Starting URL: https://bearstore-testsite.smartbear.com/

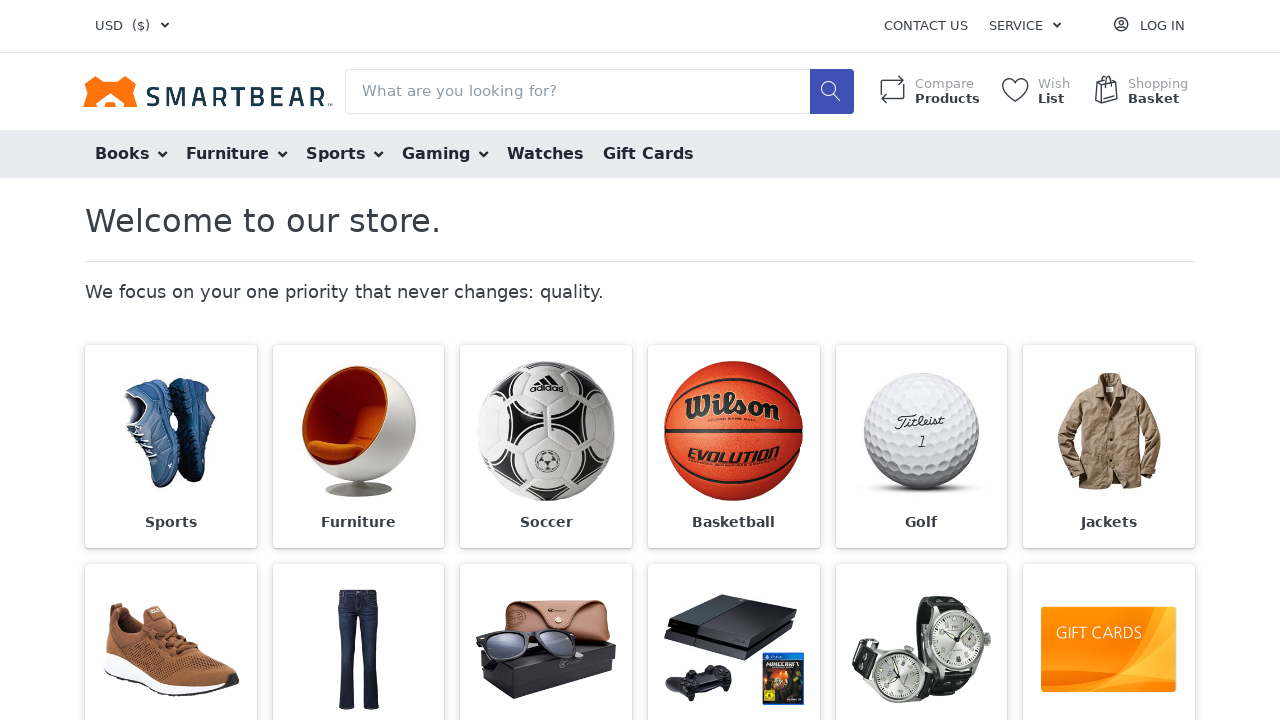

Clicked on Watches in the header navigation at (545, 153) on xpath=//span[text()='Watches']
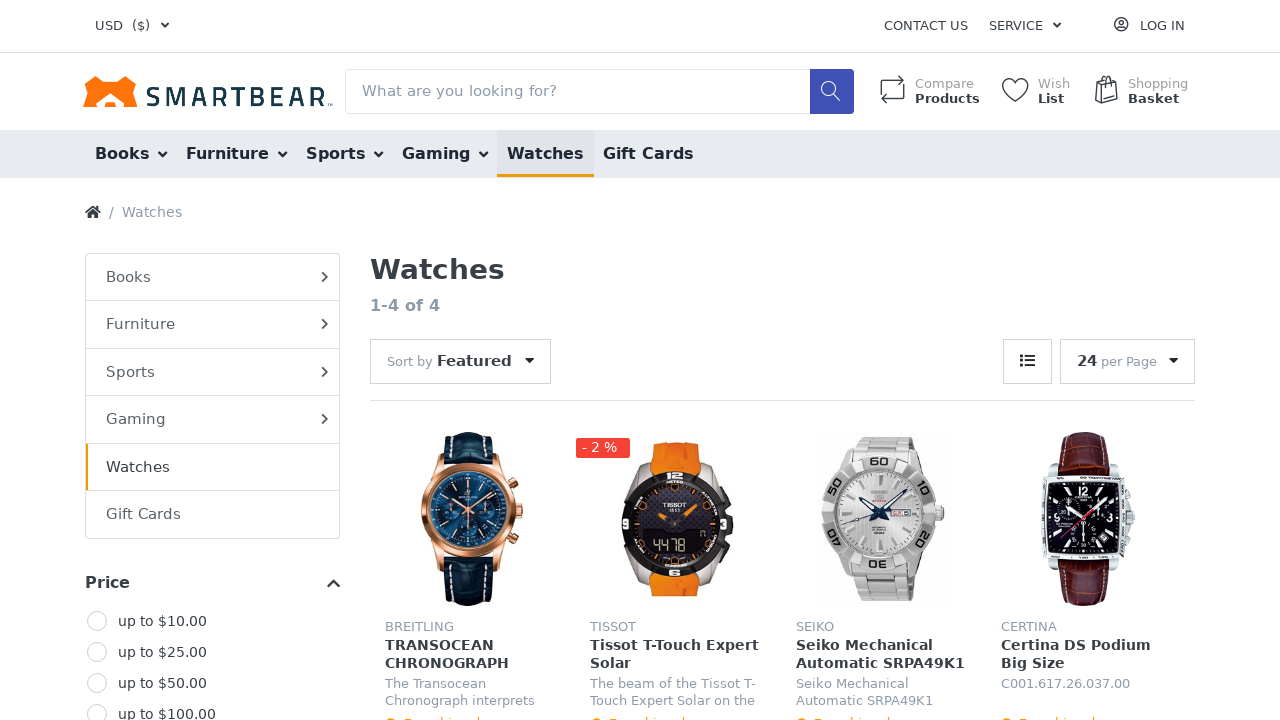

Watches page loaded and DOM content ready
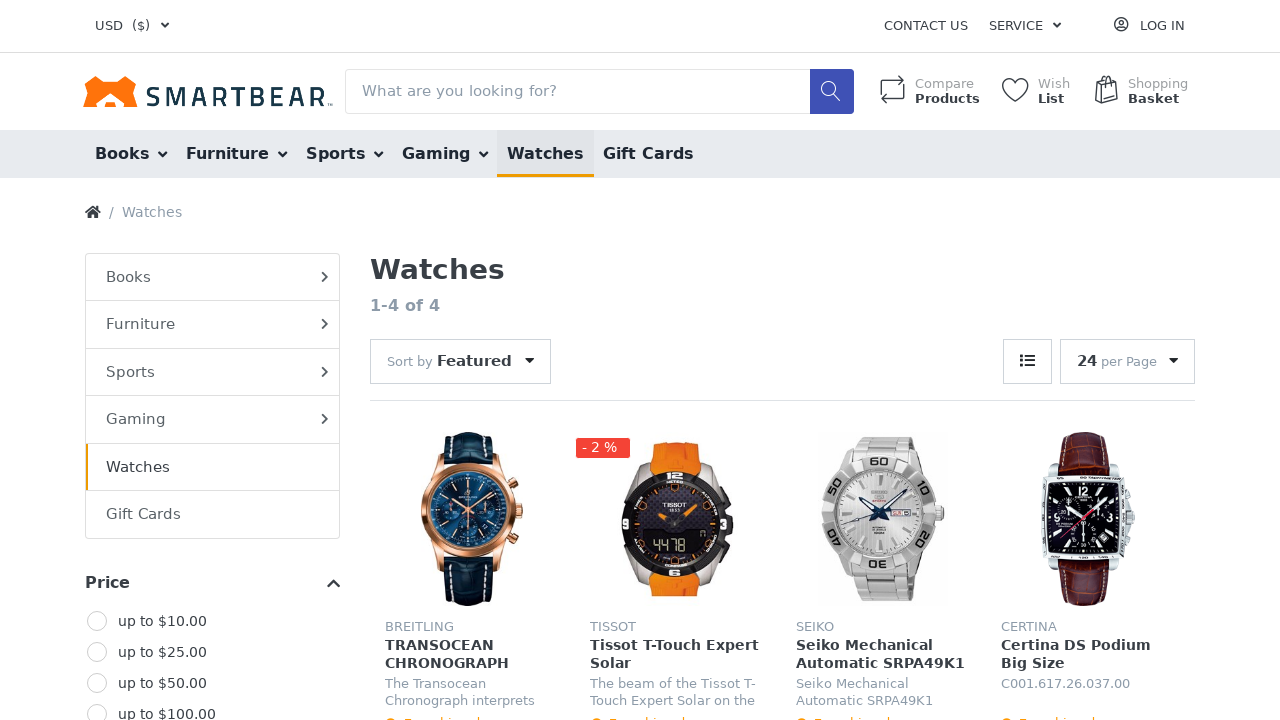

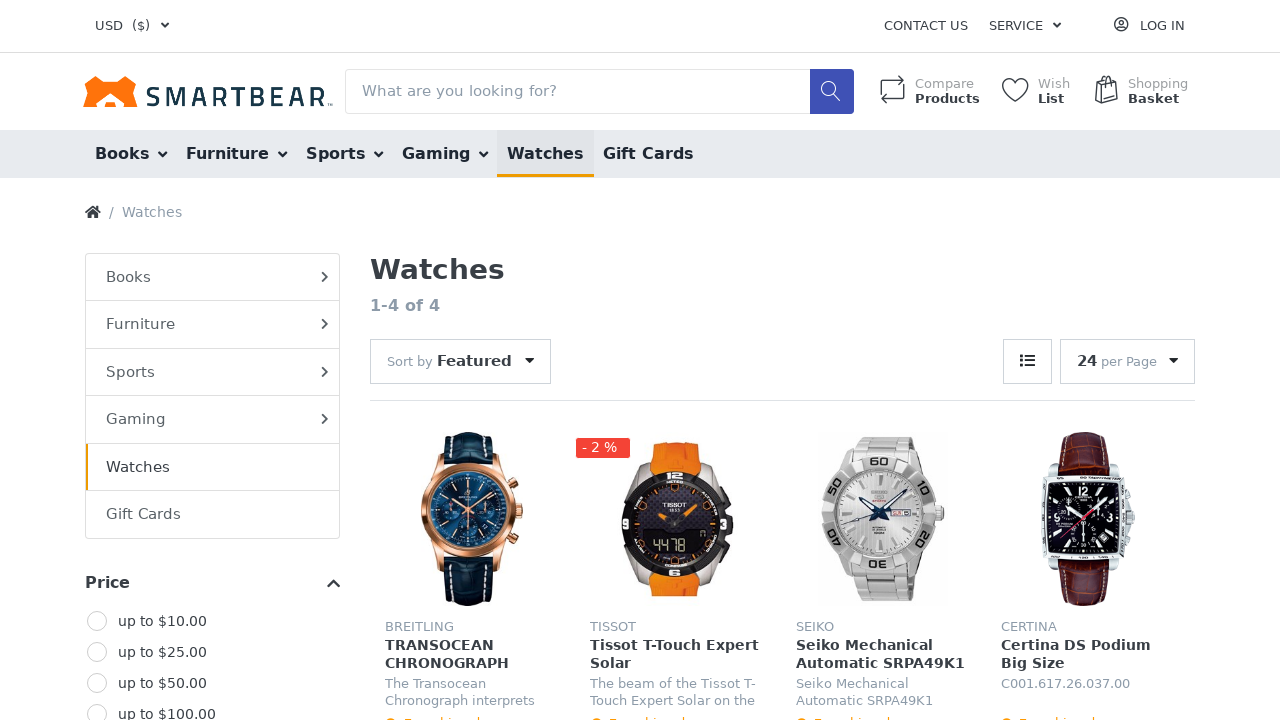